Tests unmarking a completed todo item

Starting URL: https://demo.playwright.dev/todomvc

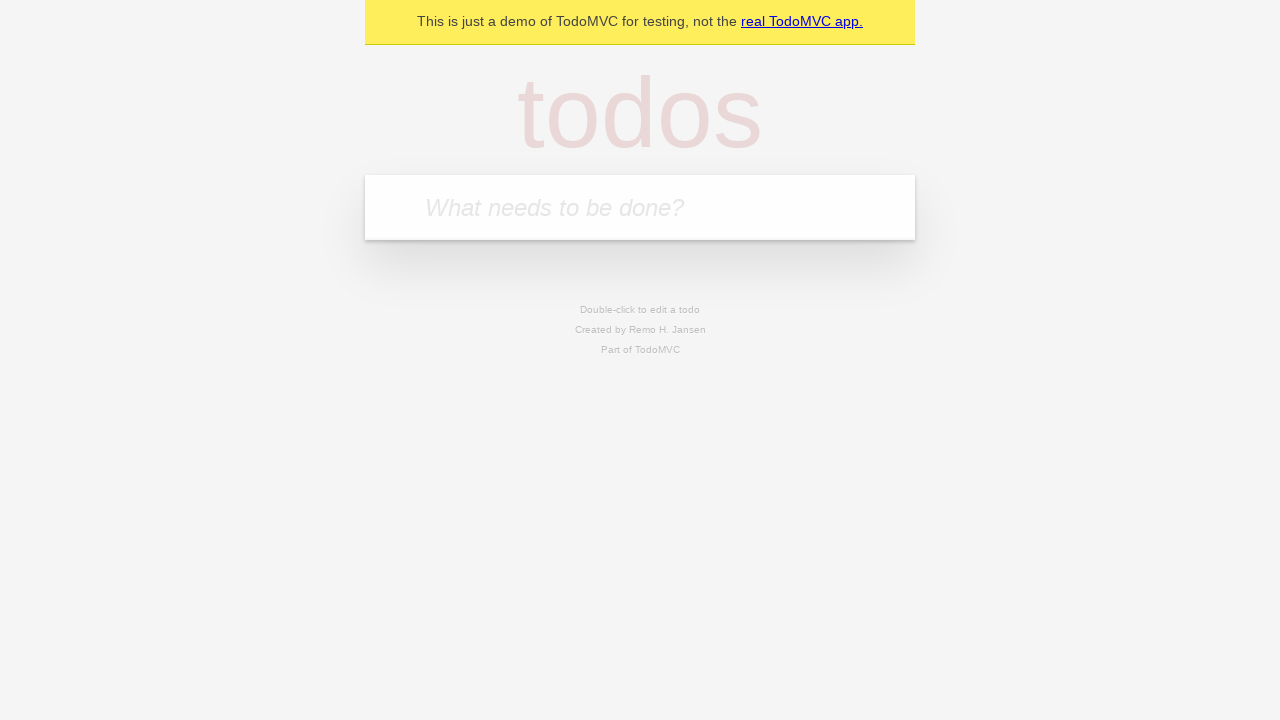

Filled todo input with 'buy some cheese' on internal:attr=[placeholder="What needs to be done?"i]
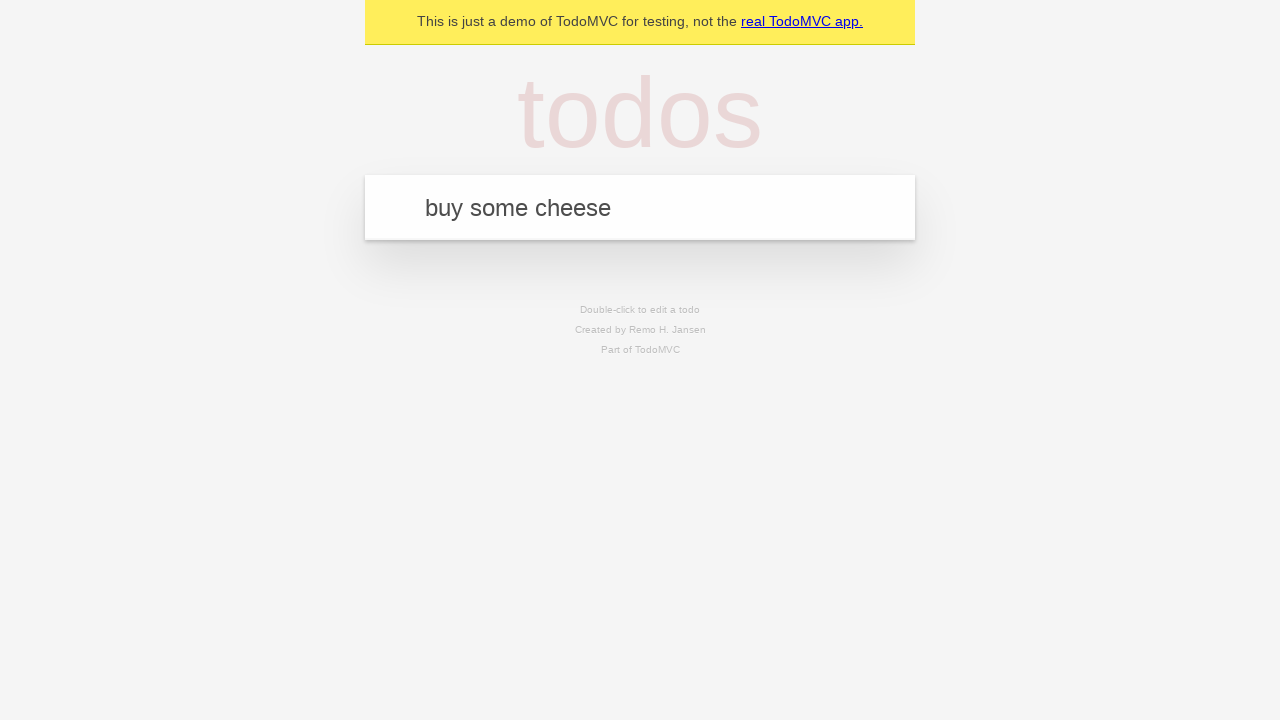

Pressed Enter to create first todo item on internal:attr=[placeholder="What needs to be done?"i]
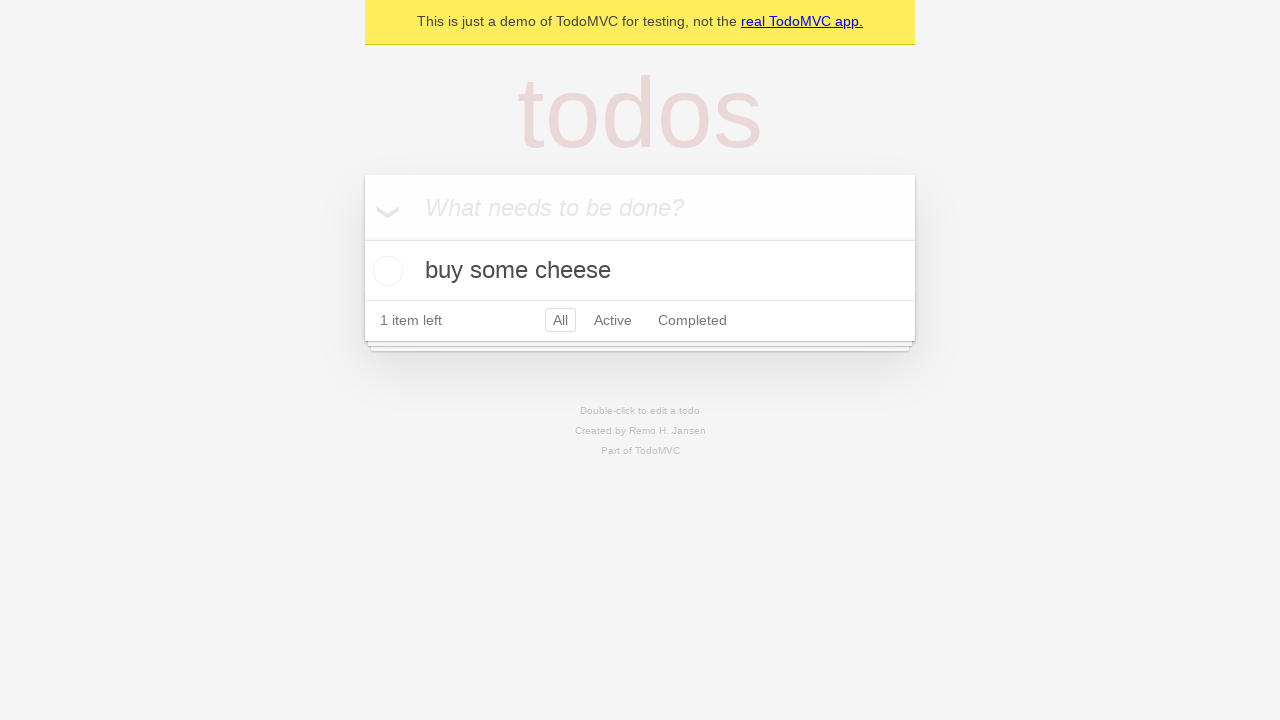

Filled todo input with 'feed the cat' on internal:attr=[placeholder="What needs to be done?"i]
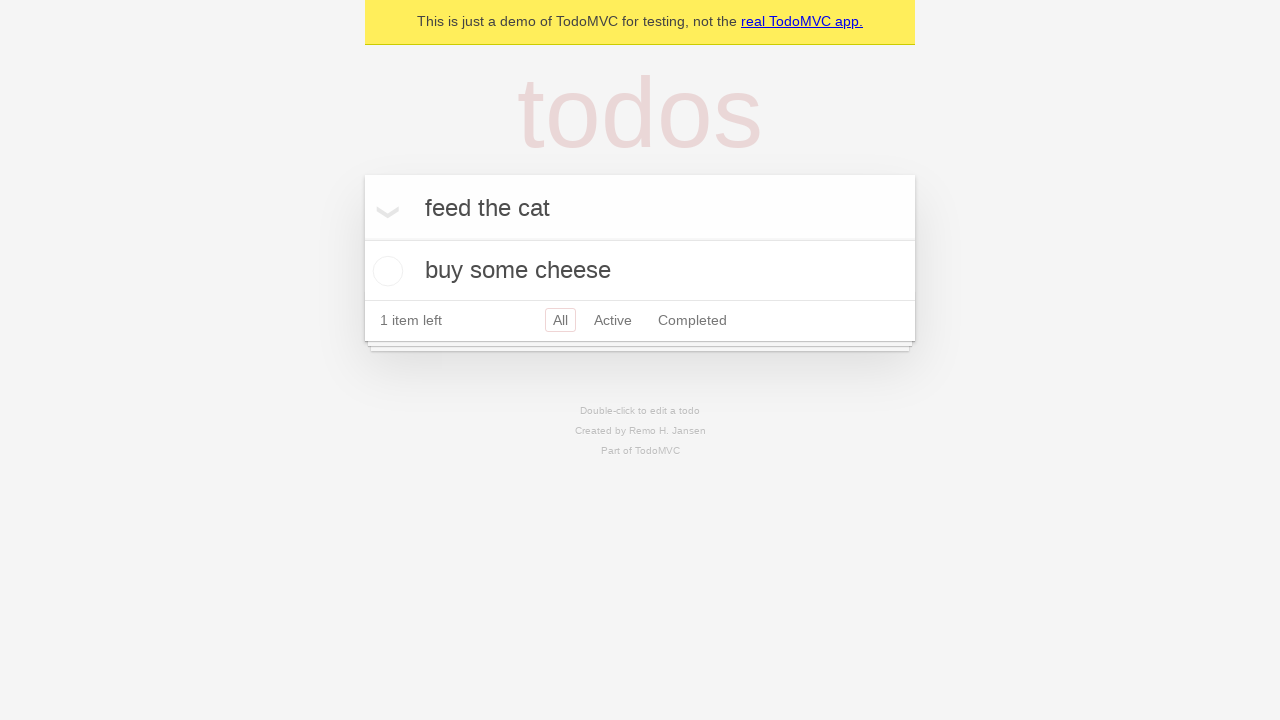

Pressed Enter to create second todo item on internal:attr=[placeholder="What needs to be done?"i]
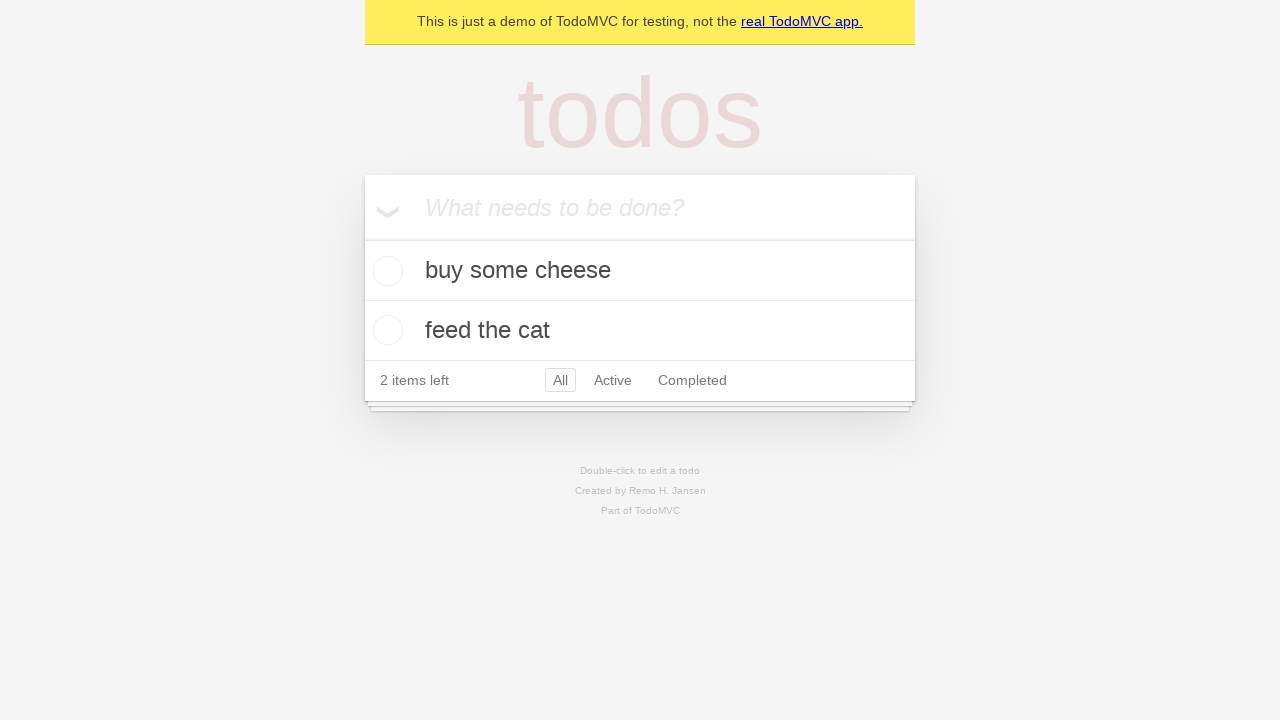

Checked first todo item to mark it as complete at (385, 271) on internal:testid=[data-testid="todo-item"s] >> nth=0 >> internal:role=checkbox
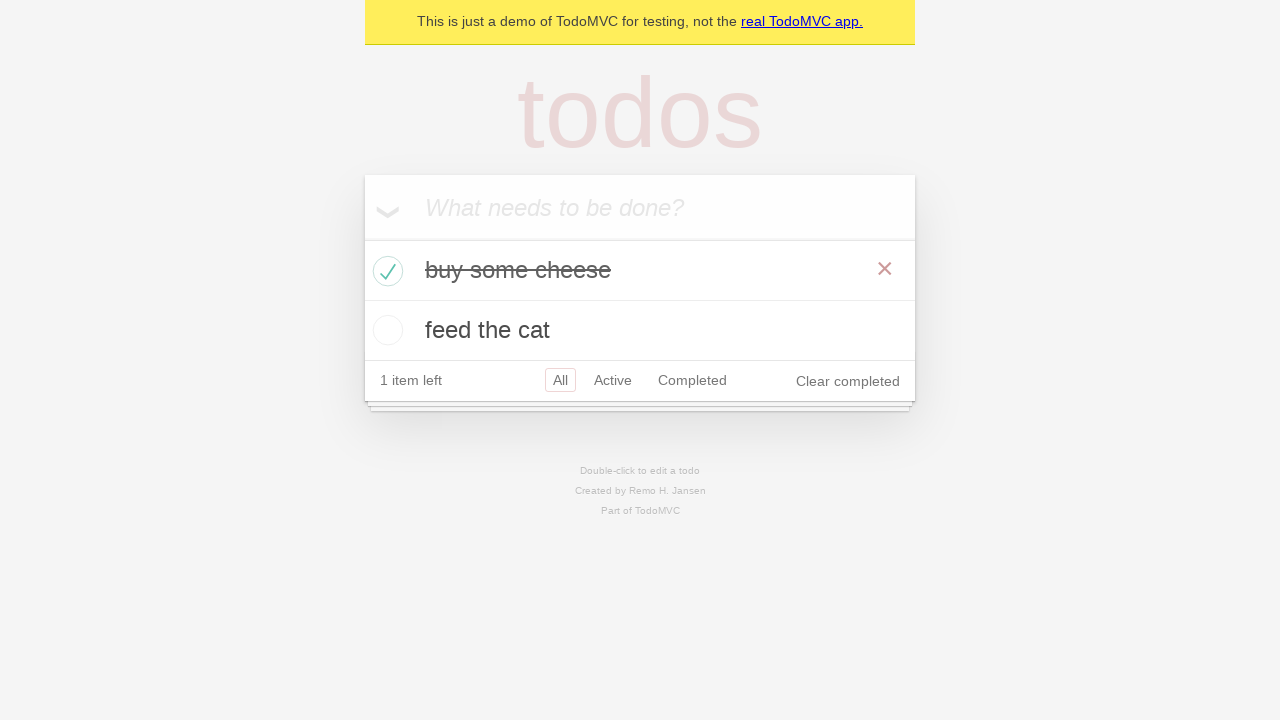

Unchecked first todo item to mark it as incomplete at (385, 271) on internal:testid=[data-testid="todo-item"s] >> nth=0 >> internal:role=checkbox
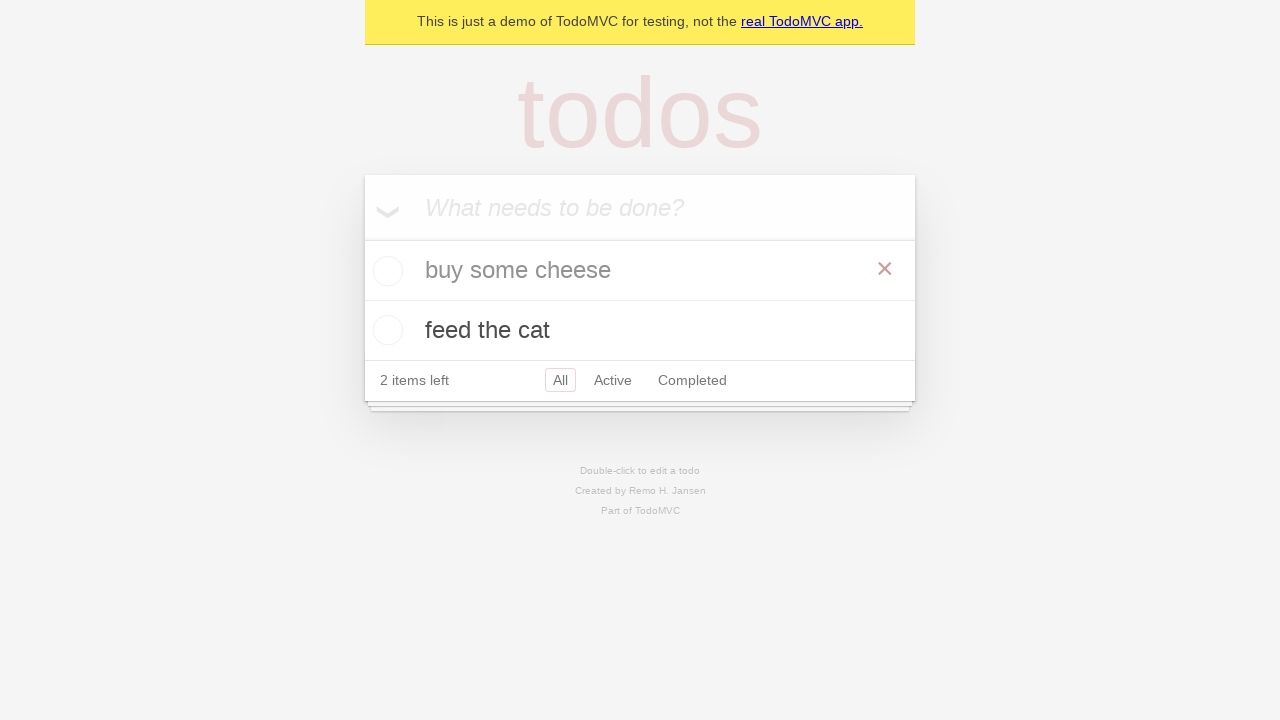

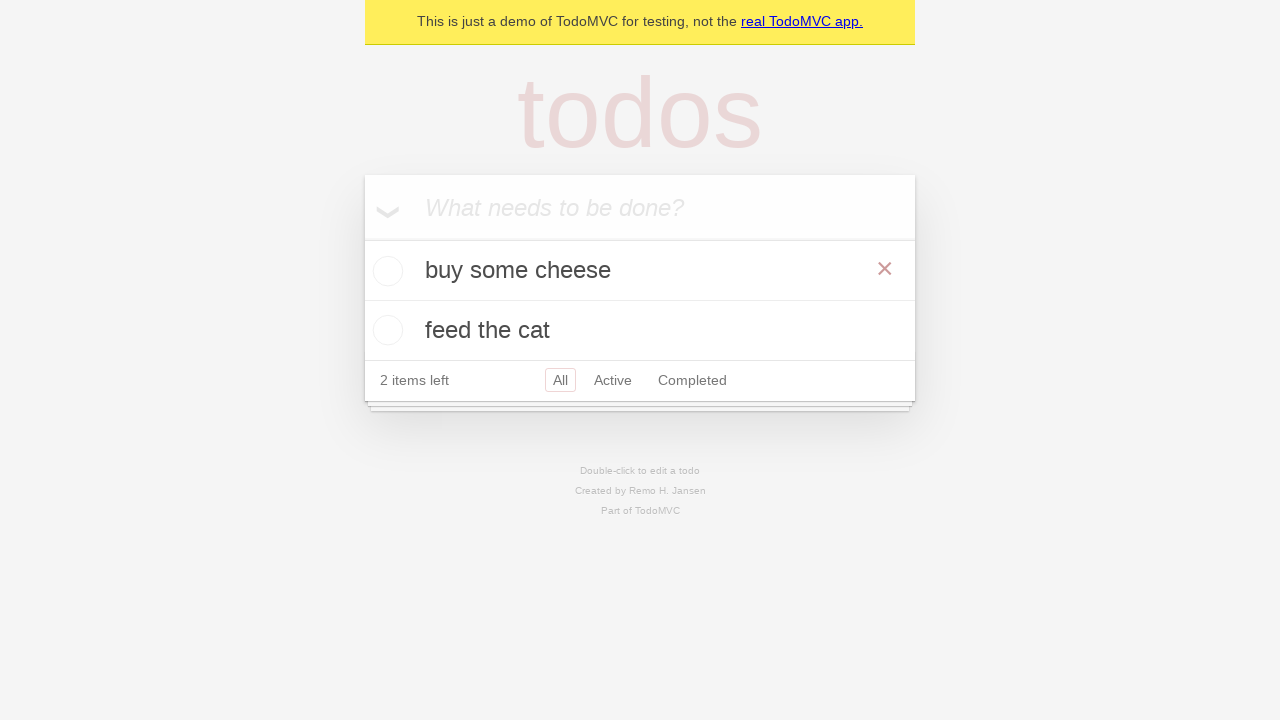